Tests a registration form by filling in email, password, and address fields, then clicking the submit button

Starting URL: https://grotechminds.com/registration/

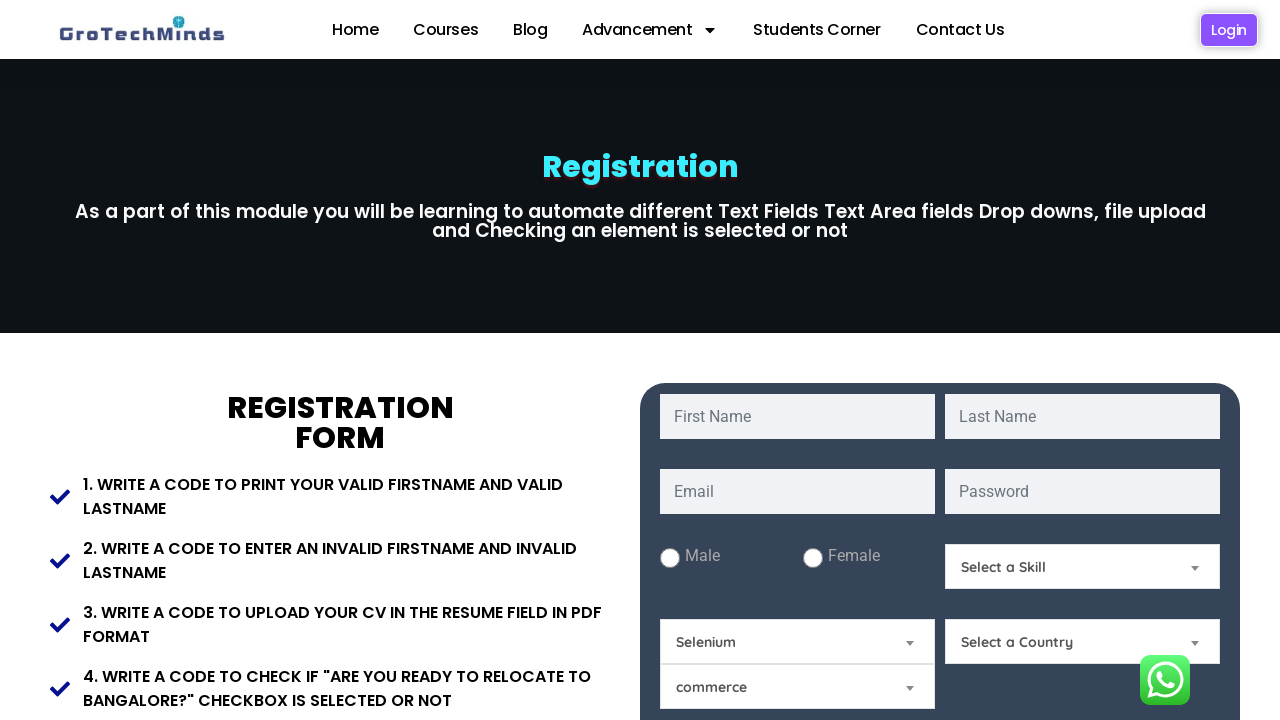

Filled email field with 'sarah.miller2024@testmail.com' on input[name='email']
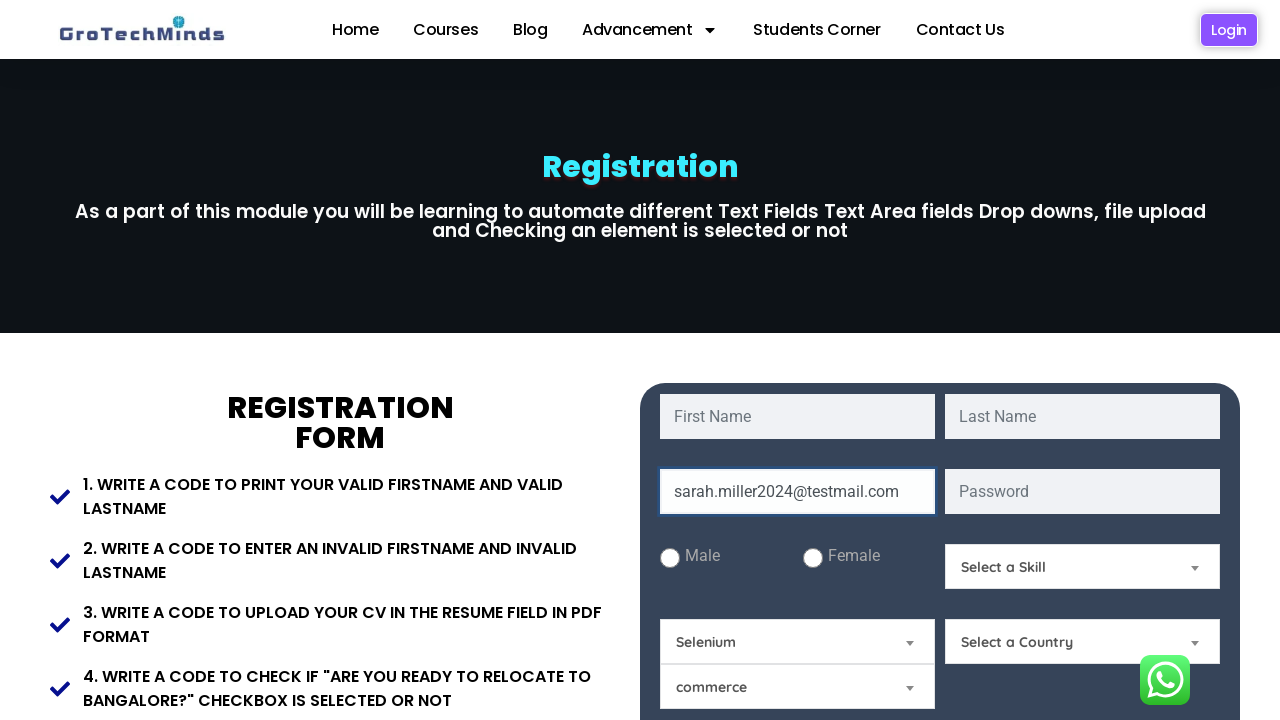

Filled password field with 'SecurePass789' on input[name='password']
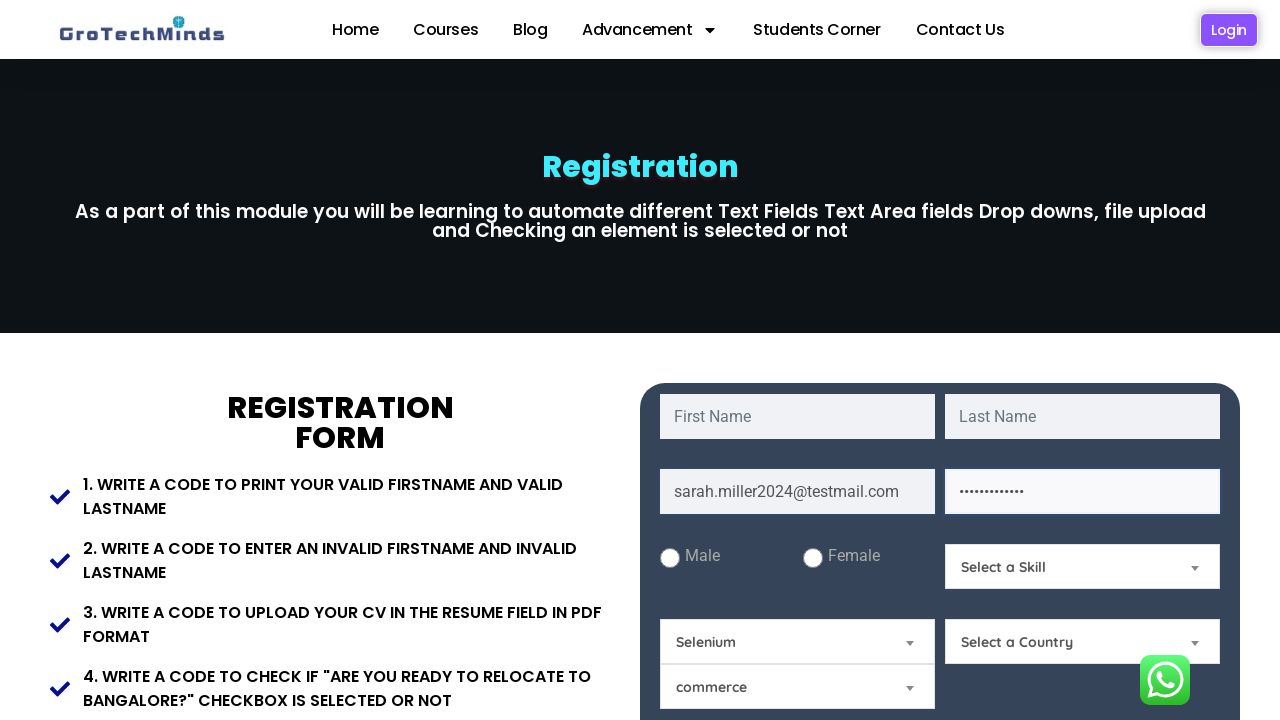

Filled present address field with 'Austin, Texas' on #Present-Address
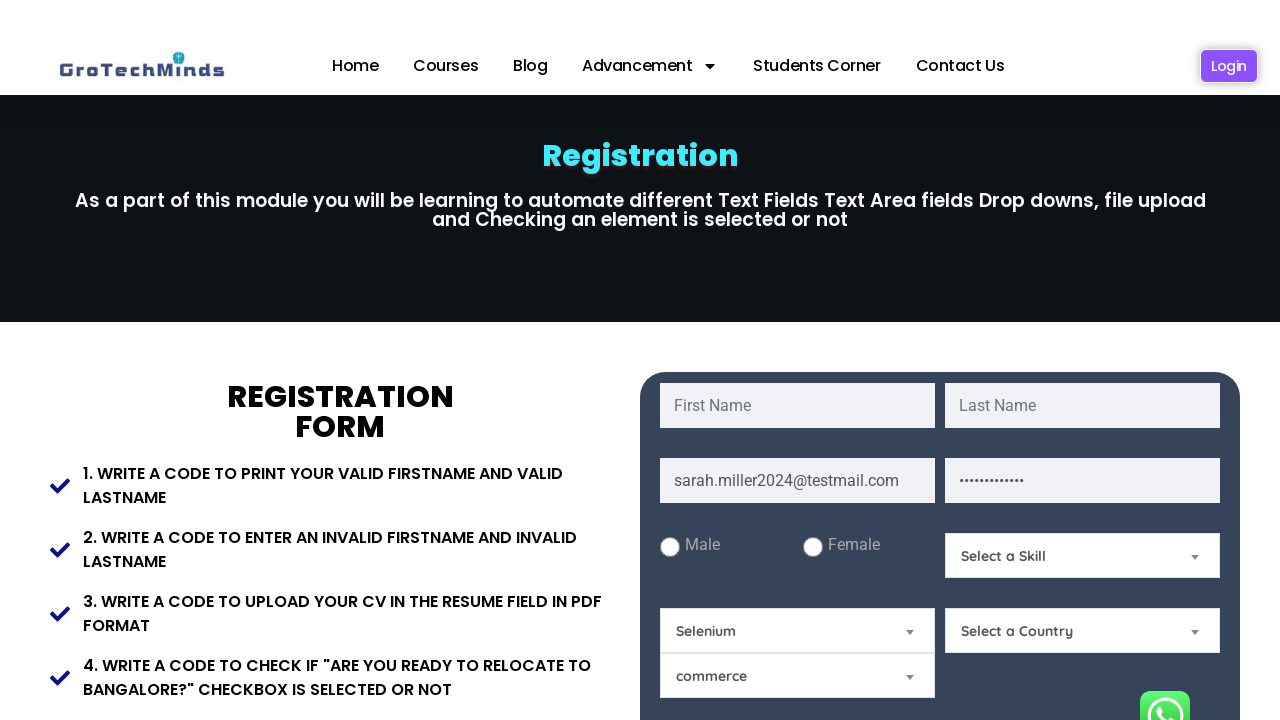

Clicked submit button to register at (940, 360) on .btn.btn-primary
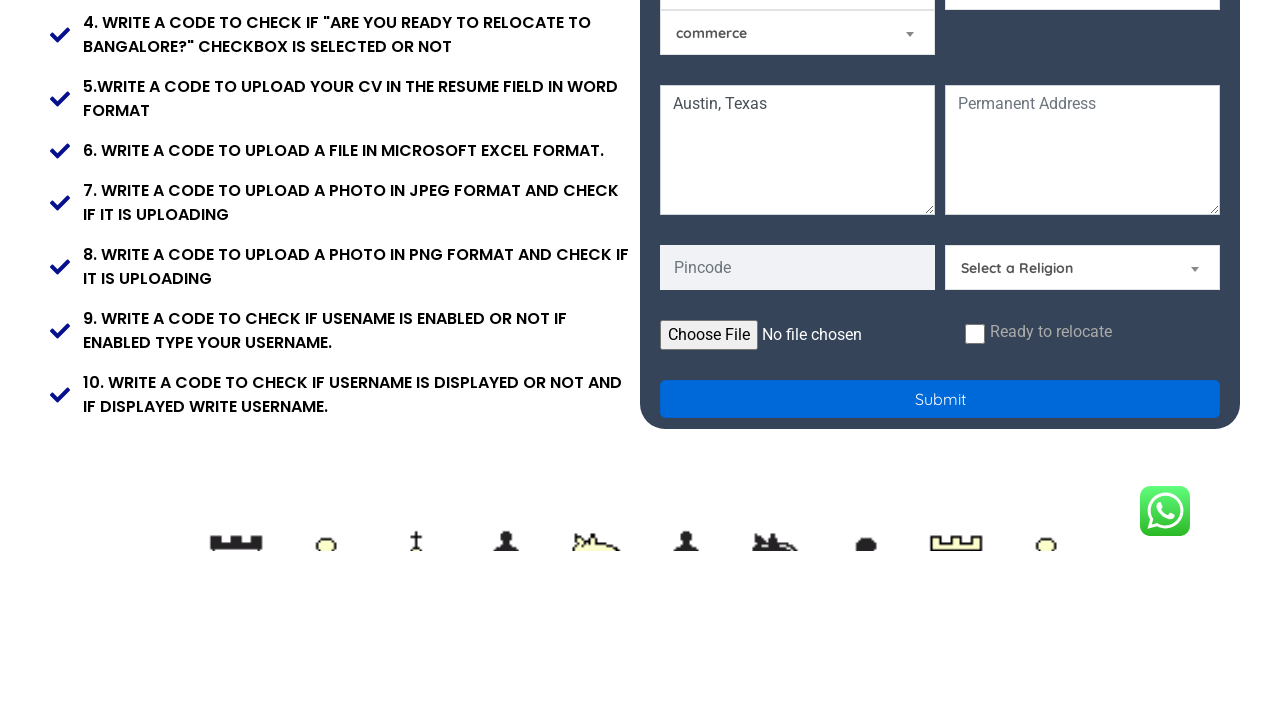

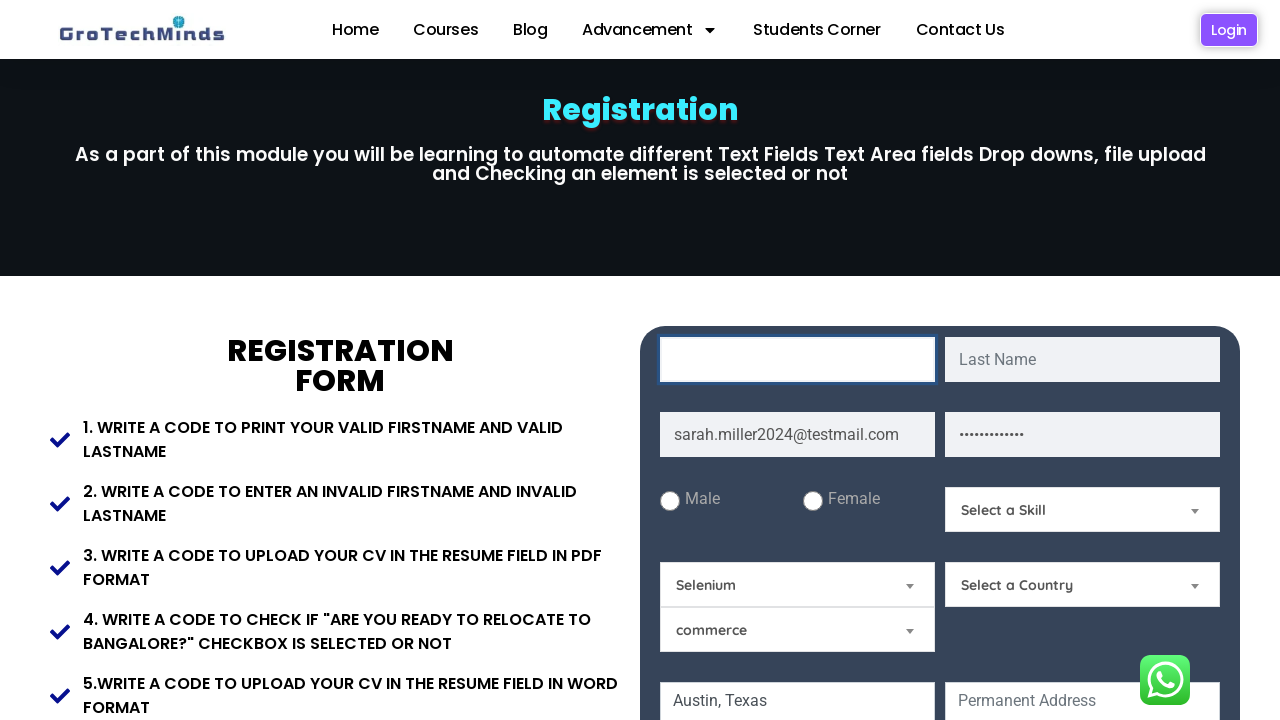